Navigates to a YouTube channel's videos page and verifies that video titles are displayed and accessible.

Starting URL: https://www.youtube.com/channel/UC7gXXzu2D5rSu3NH4DJw9cw/videos

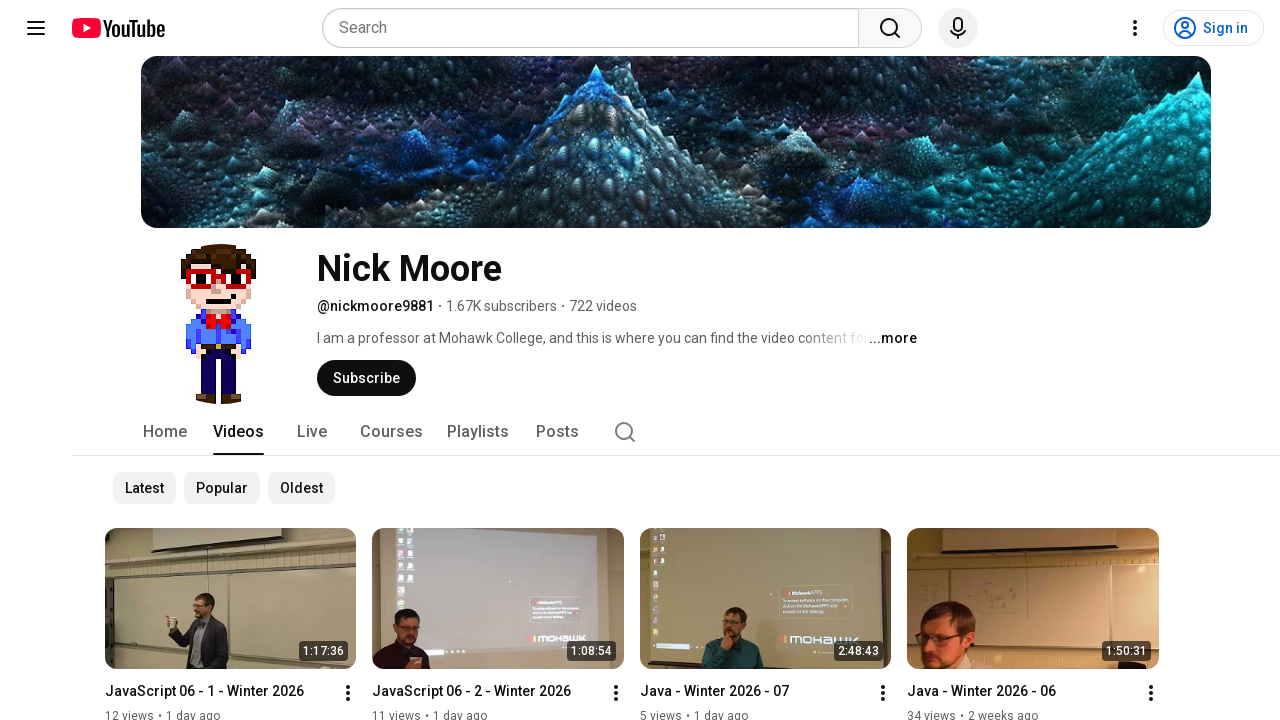

Navigated to YouTube channel videos page
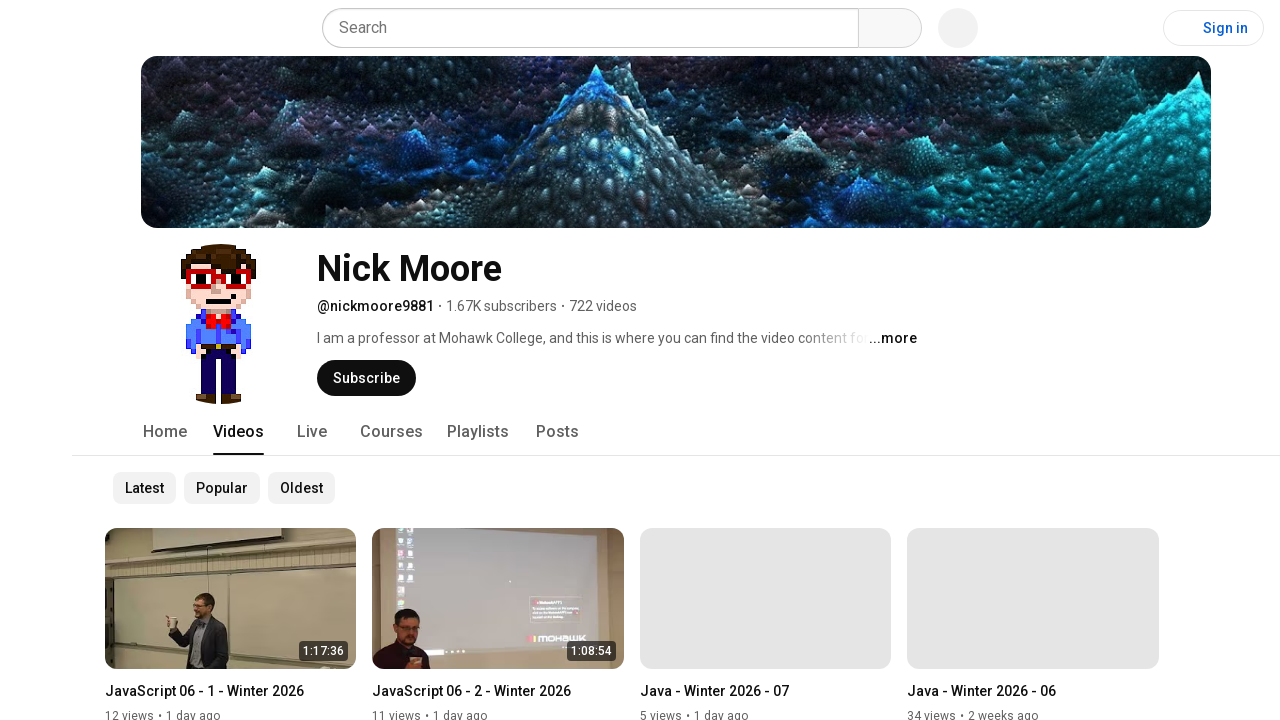

Video title elements are present on the page
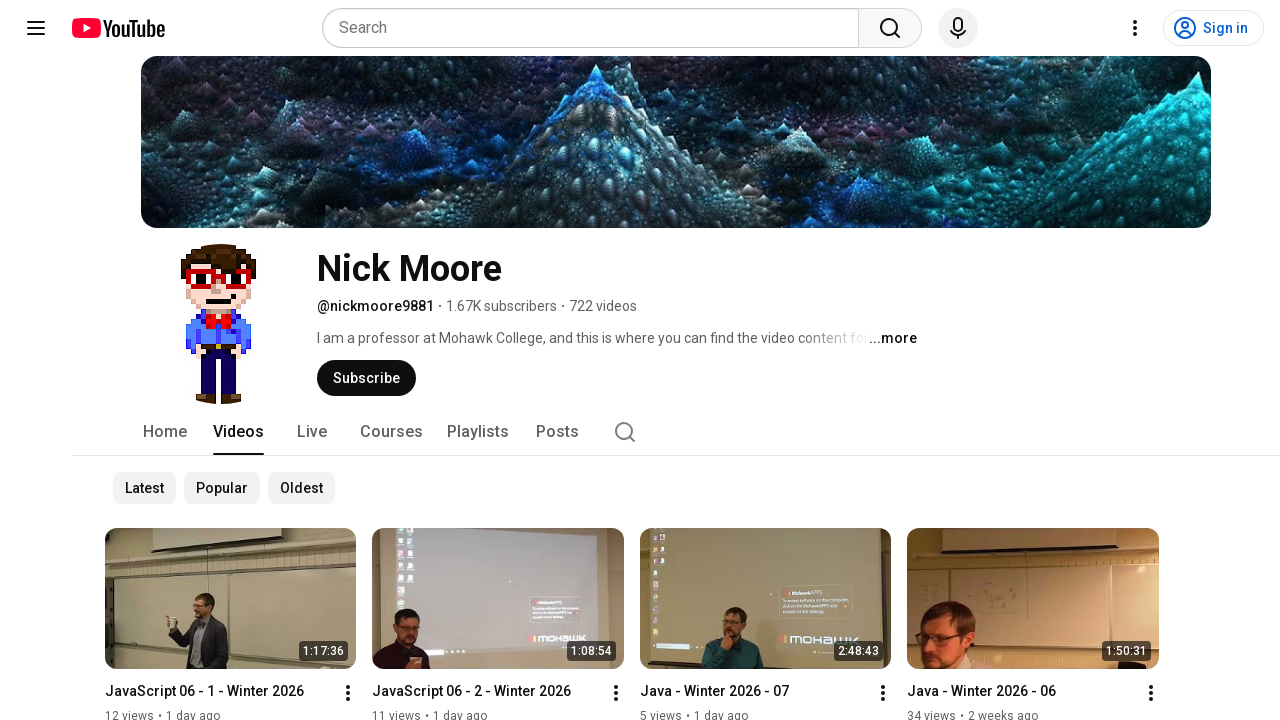

Located all video title elements
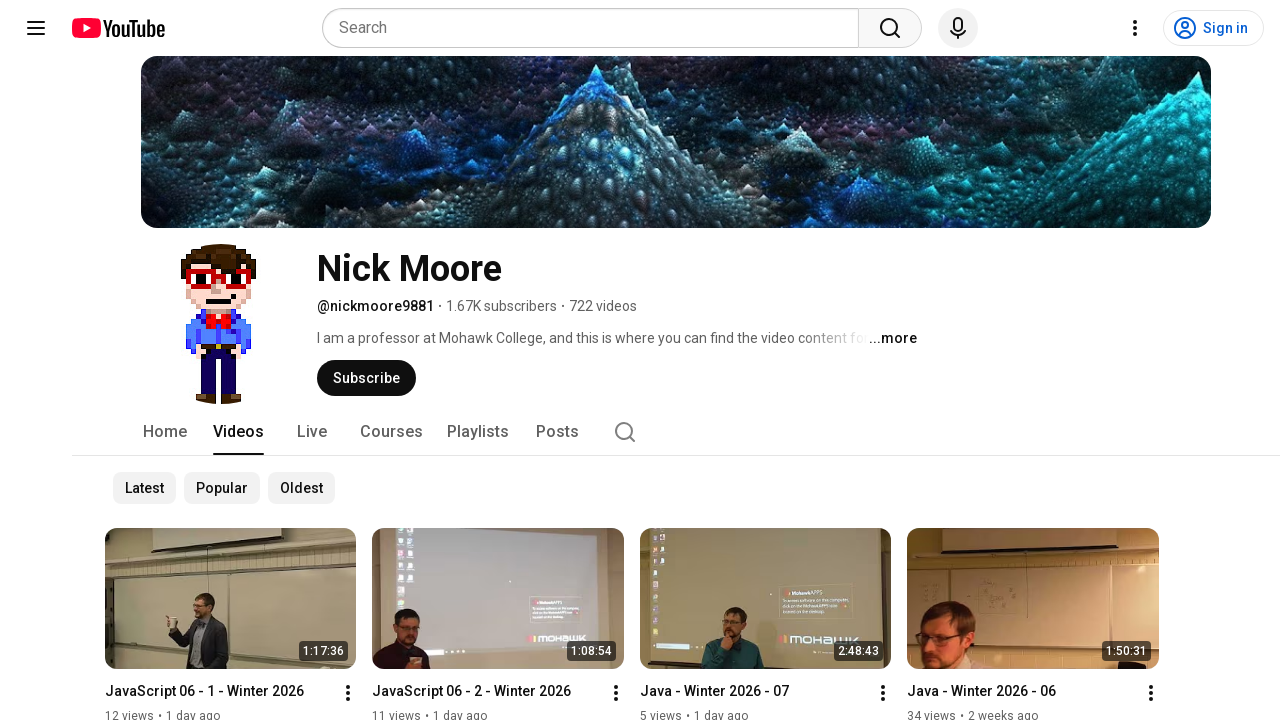

First video title is visible and accessible
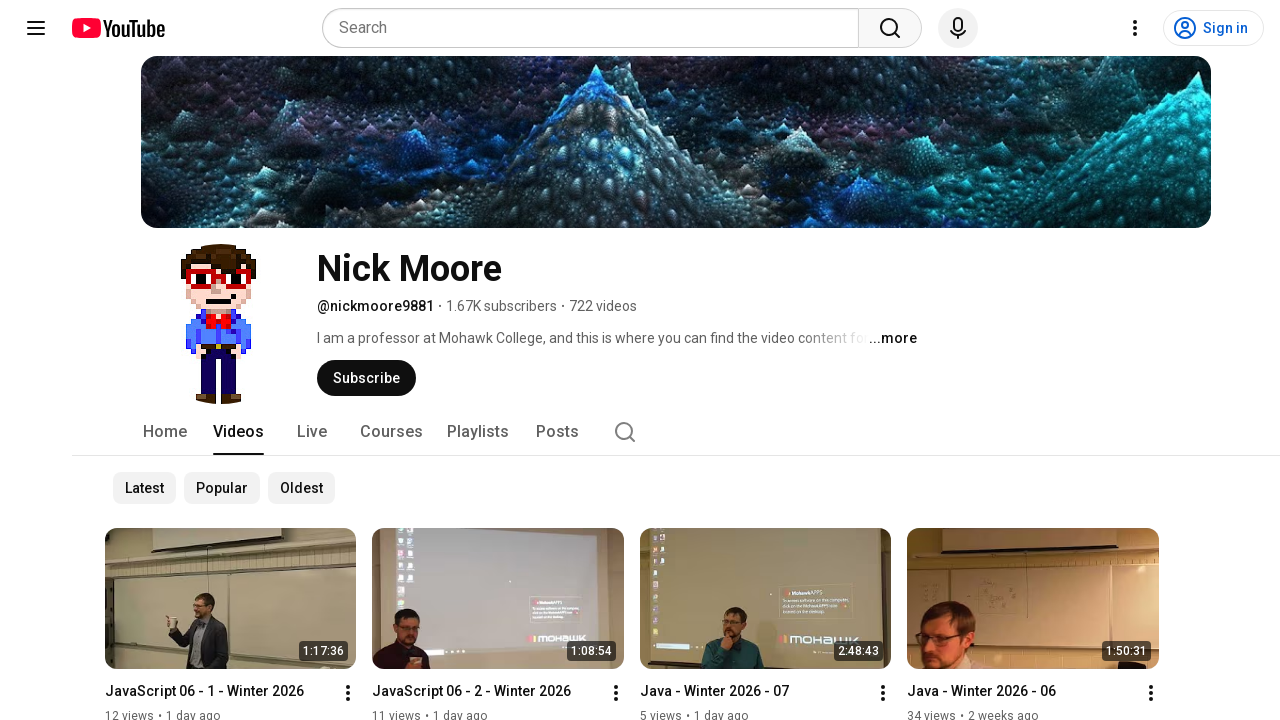

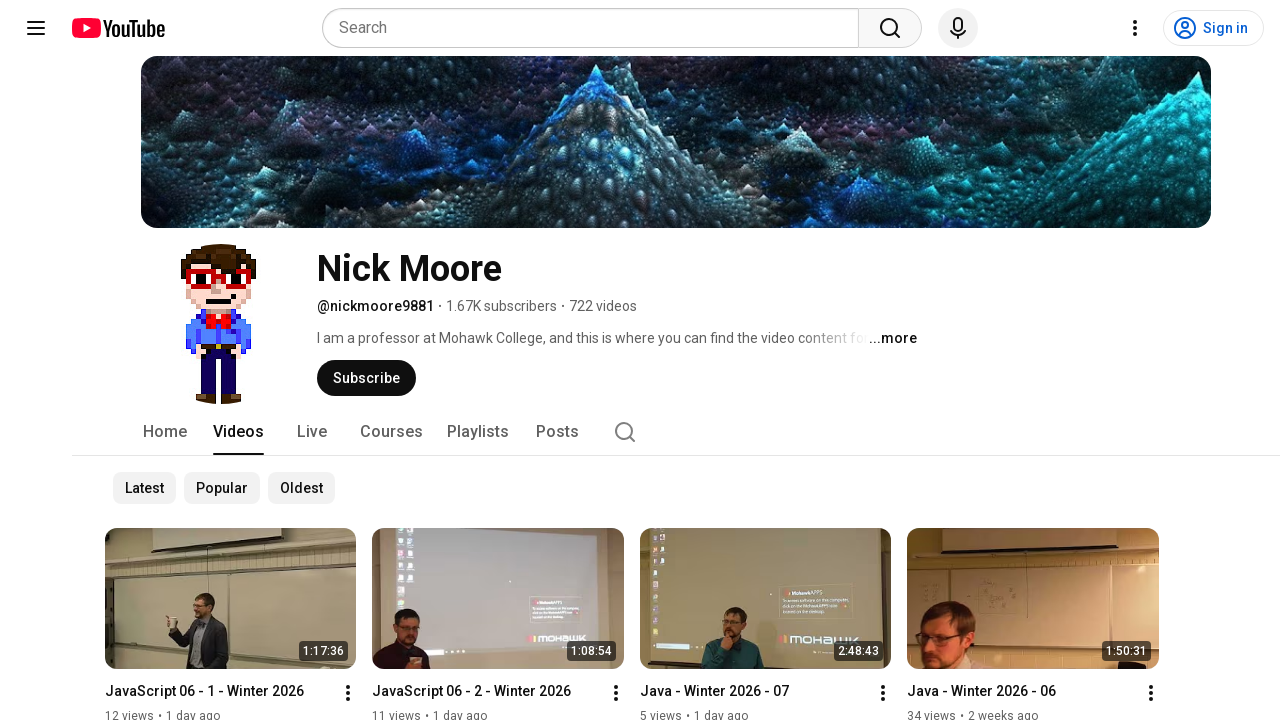